Navigates to the Mumbai Indians IPL team homepage and verifies the page loads

Starting URL: https://www.mumbaiindians.com/

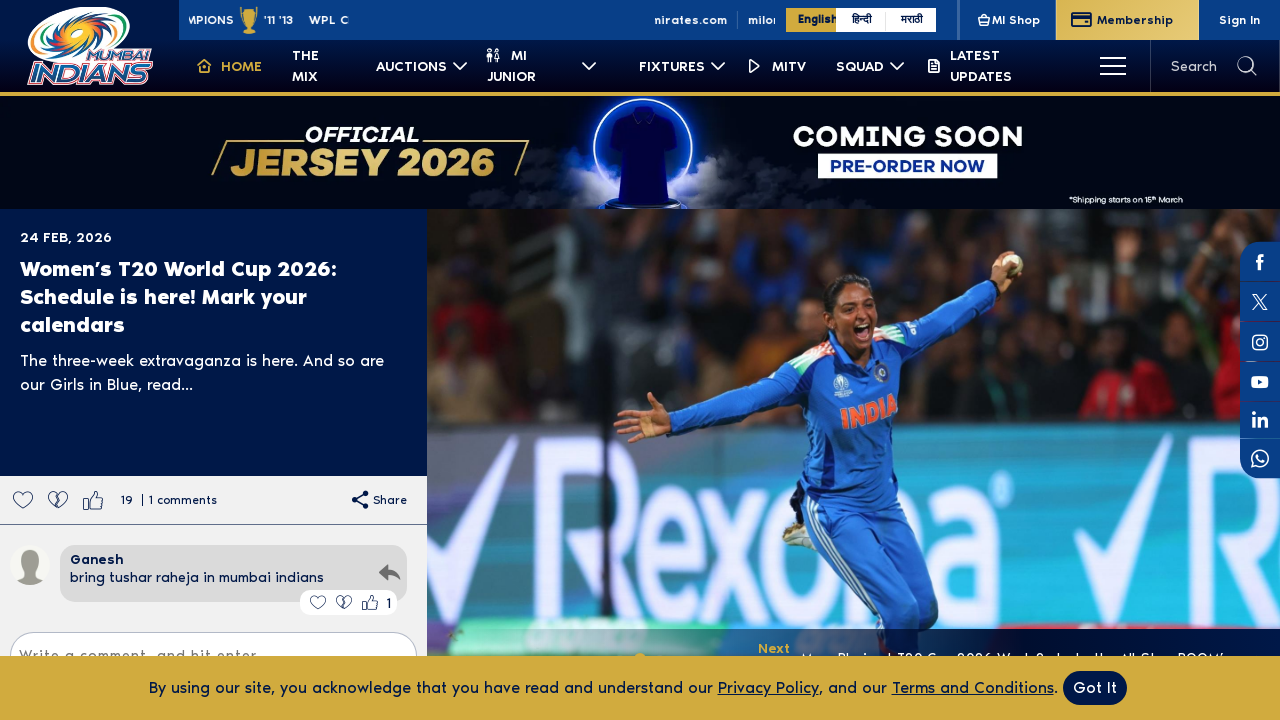

Waited for page to fully load (domcontentloaded state)
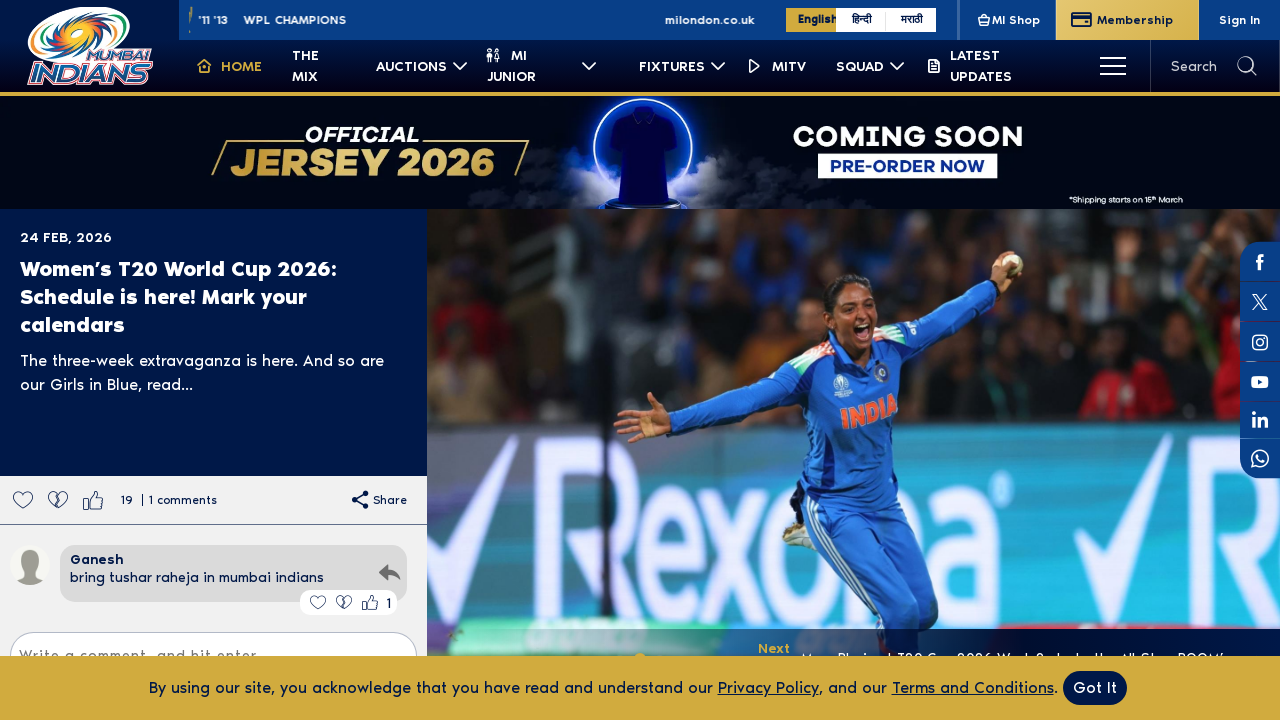

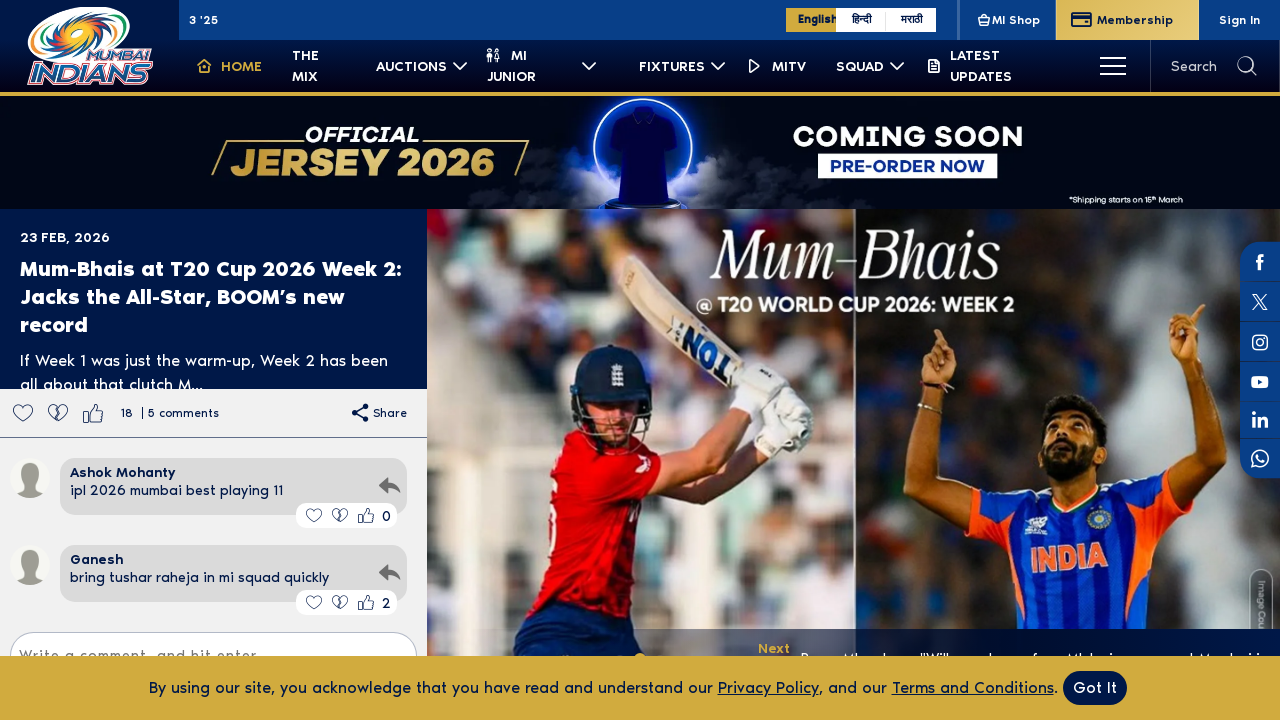